Tests dynamic properties page by waiting for a button to become clickable after 5 seconds and clicking it, then waiting for another button to become visible and clicking it

Starting URL: https://demoqa.com/dynamic-properties

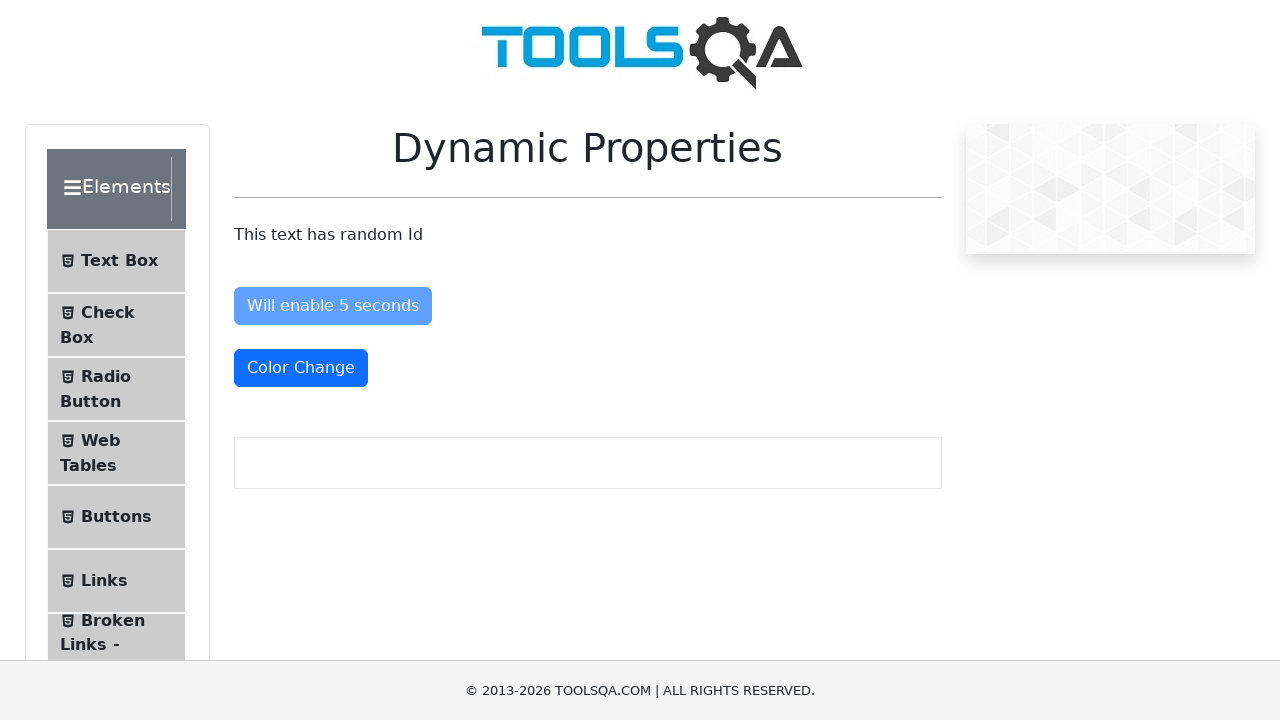

Waited for 'Enable After 5 seconds' button to become clickable
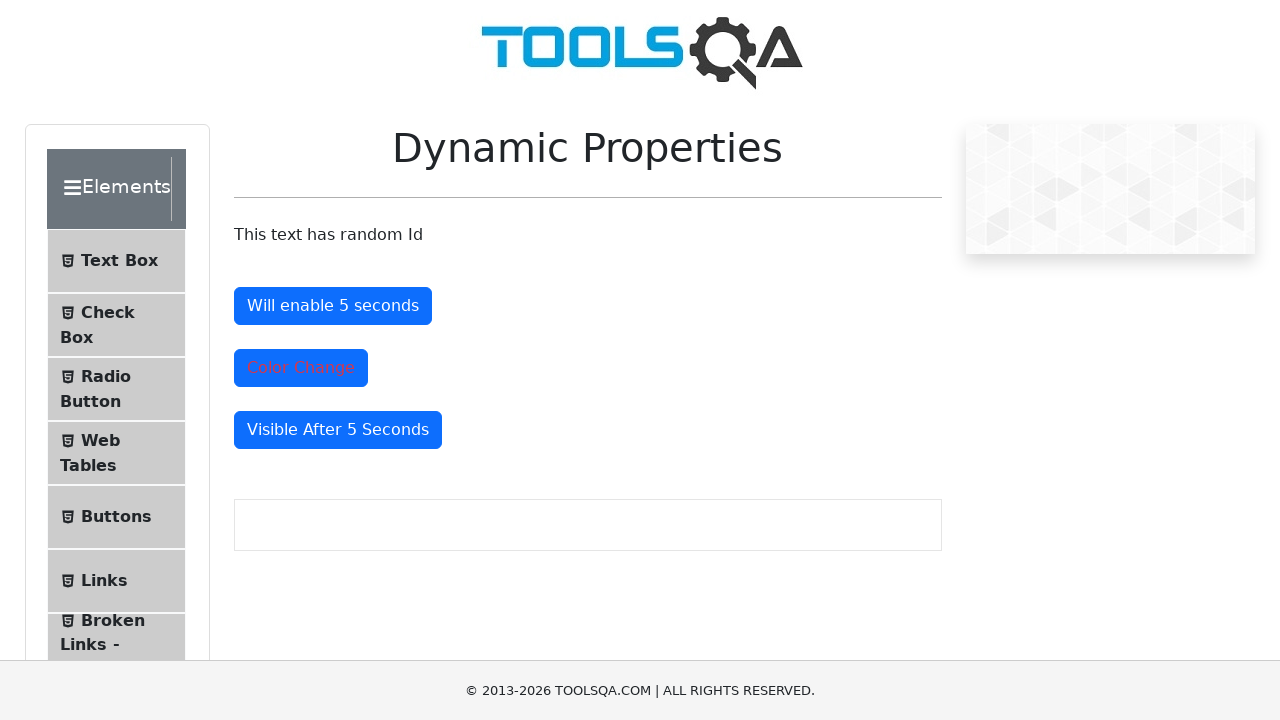

Clicked the 'Enable After 5 seconds' button at (333, 306) on #enableAfter
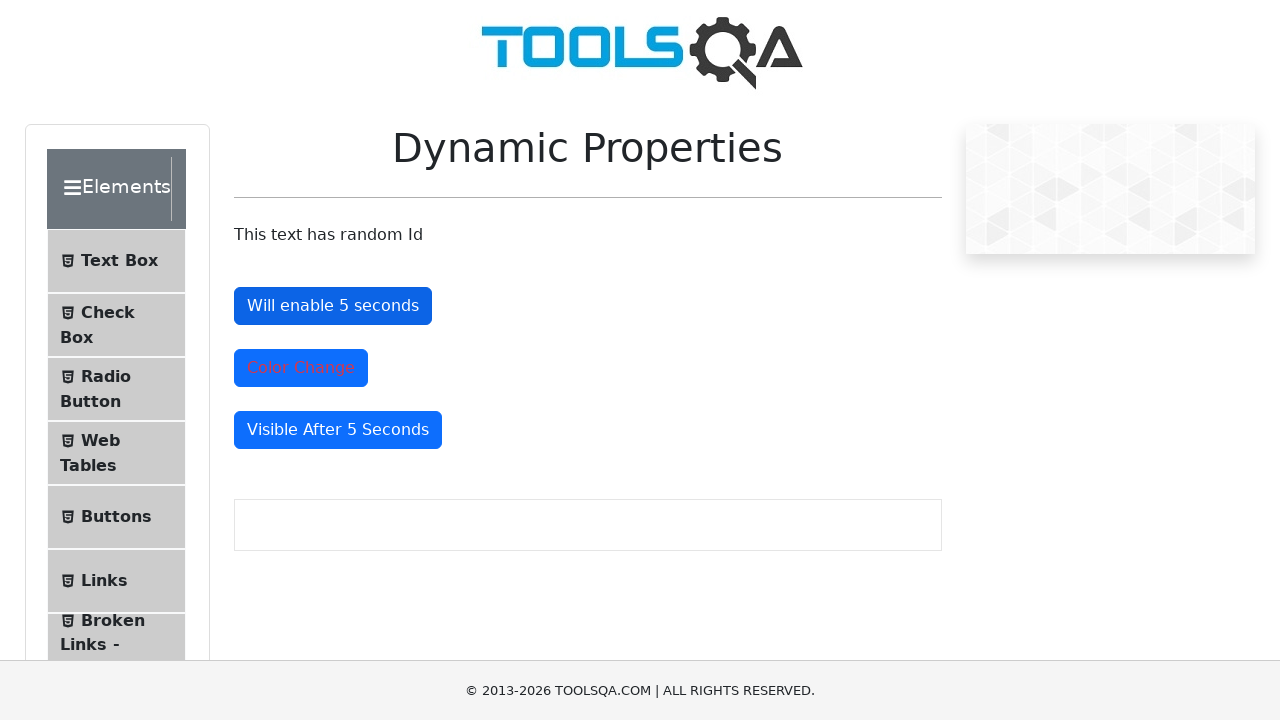

Waited for 'Visible After 5 seconds' button to become visible
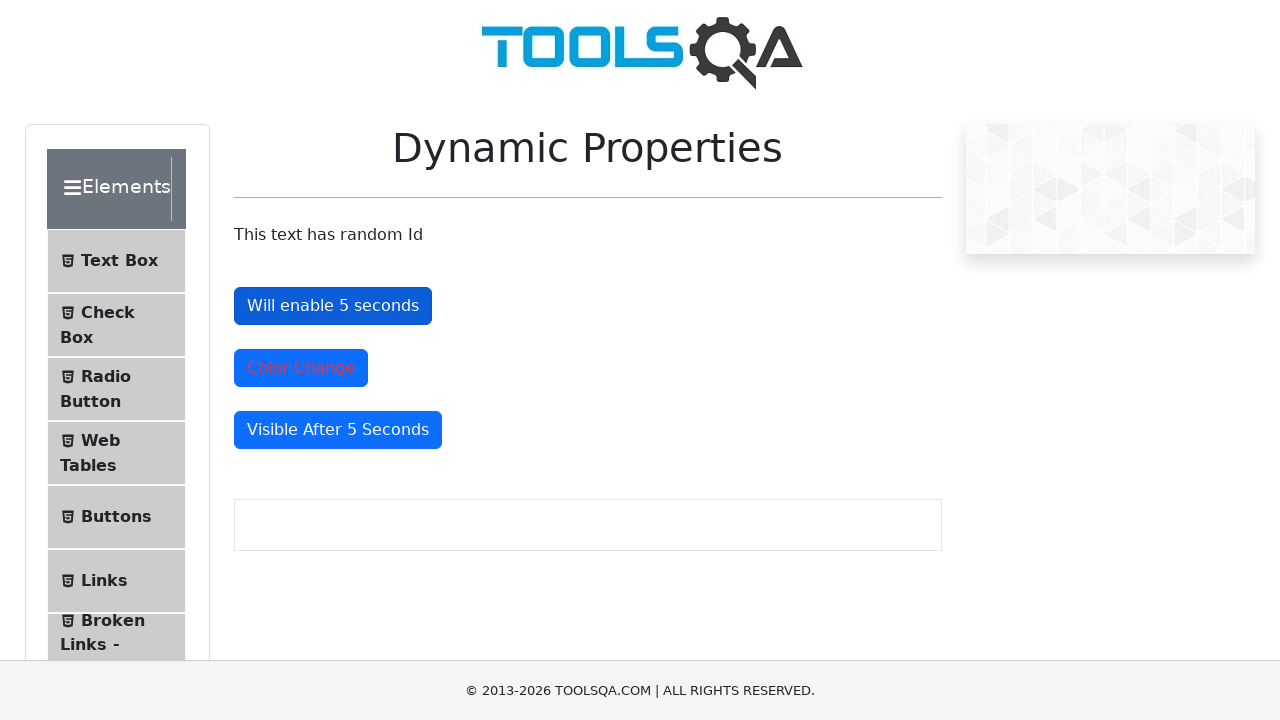

Clicked the 'Visible After 5 seconds' button at (338, 430) on #visibleAfter
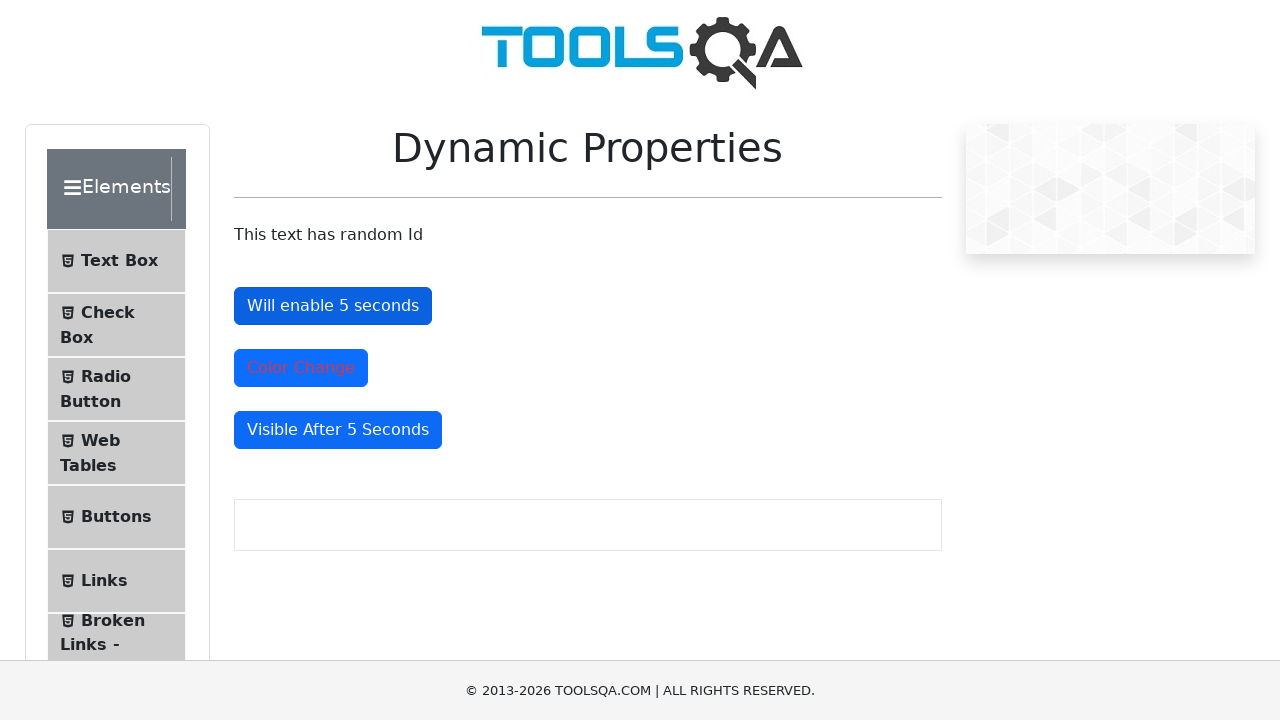

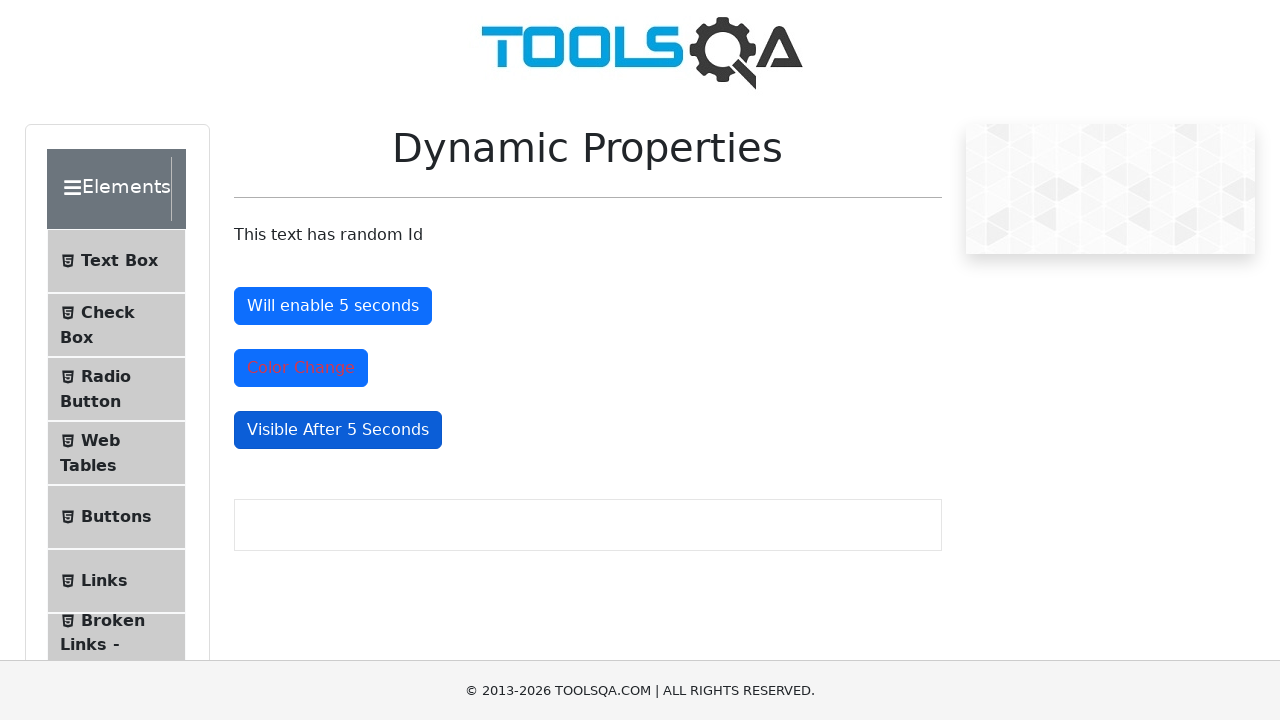